Clicks a button, accepts an alert dialog, reads a value, calculates answer, fills it and submits

Starting URL: http://suninjuly.github.io/alert_accept.html

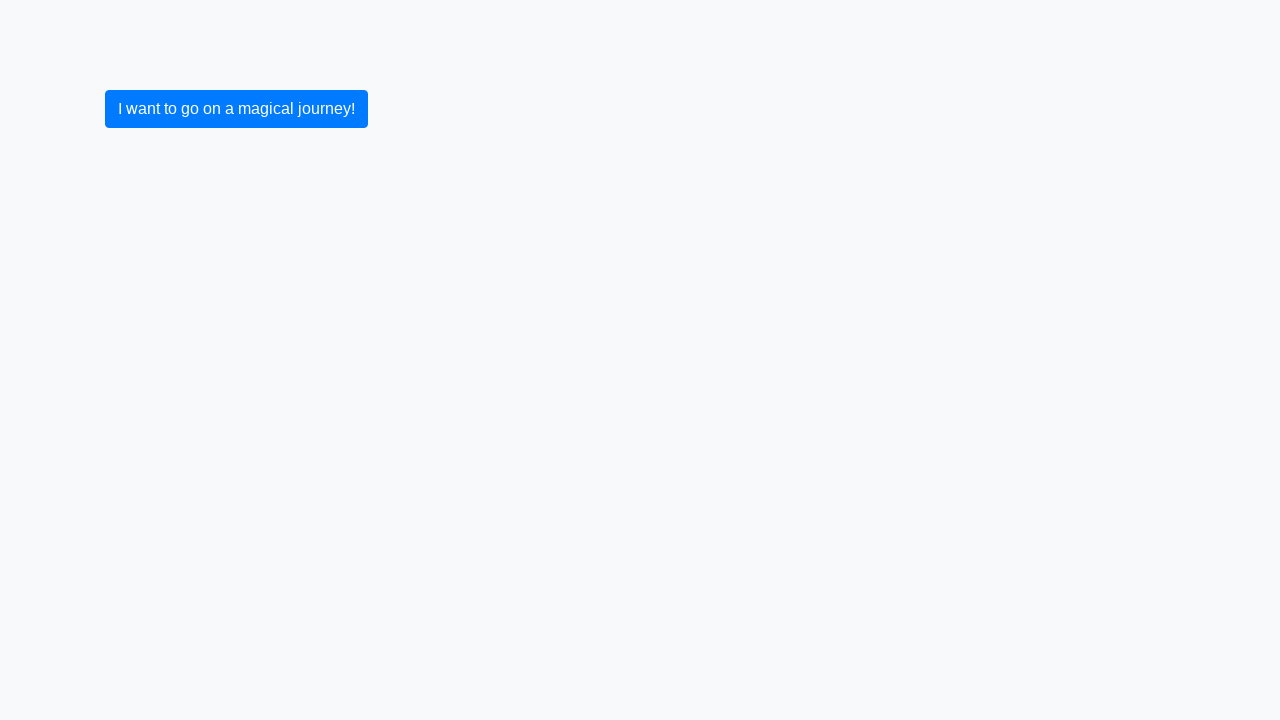

Set up dialog handler to accept alerts
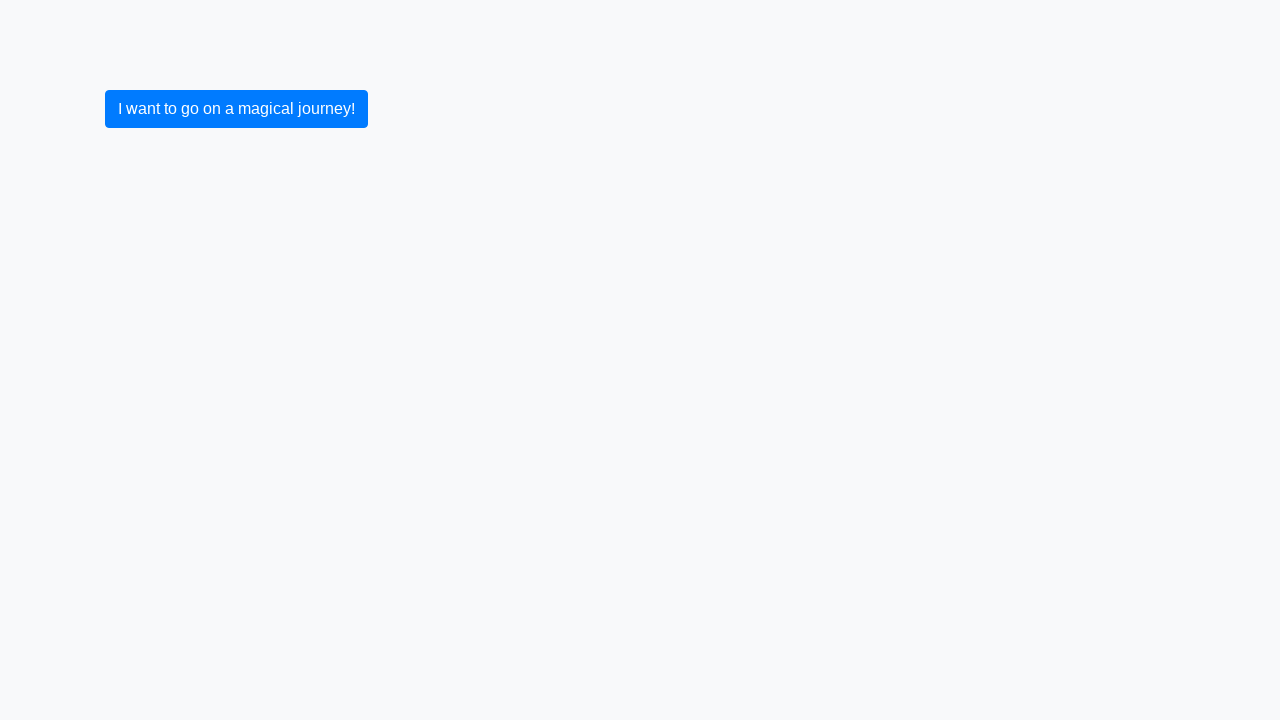

Clicked button to trigger alert dialog at (236, 109) on button
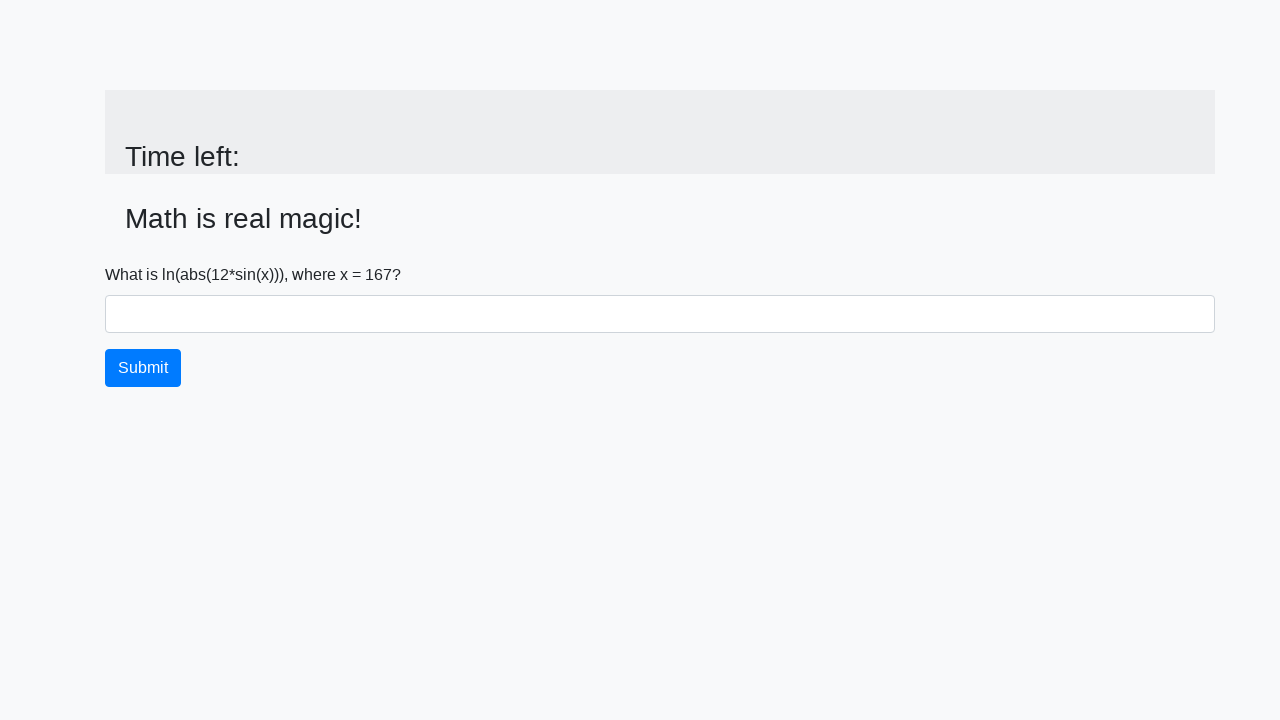

Read x value from #input_value element
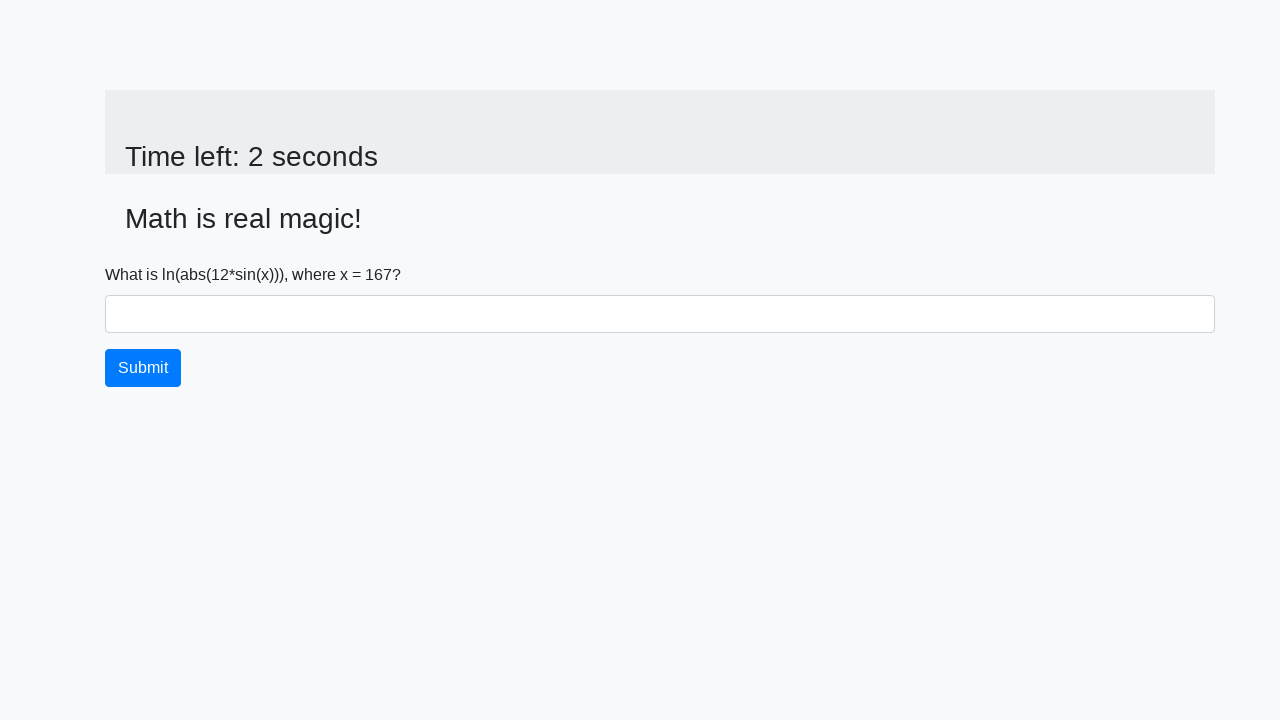

Calculated answer using formula: log(abs(12*sin(x)))
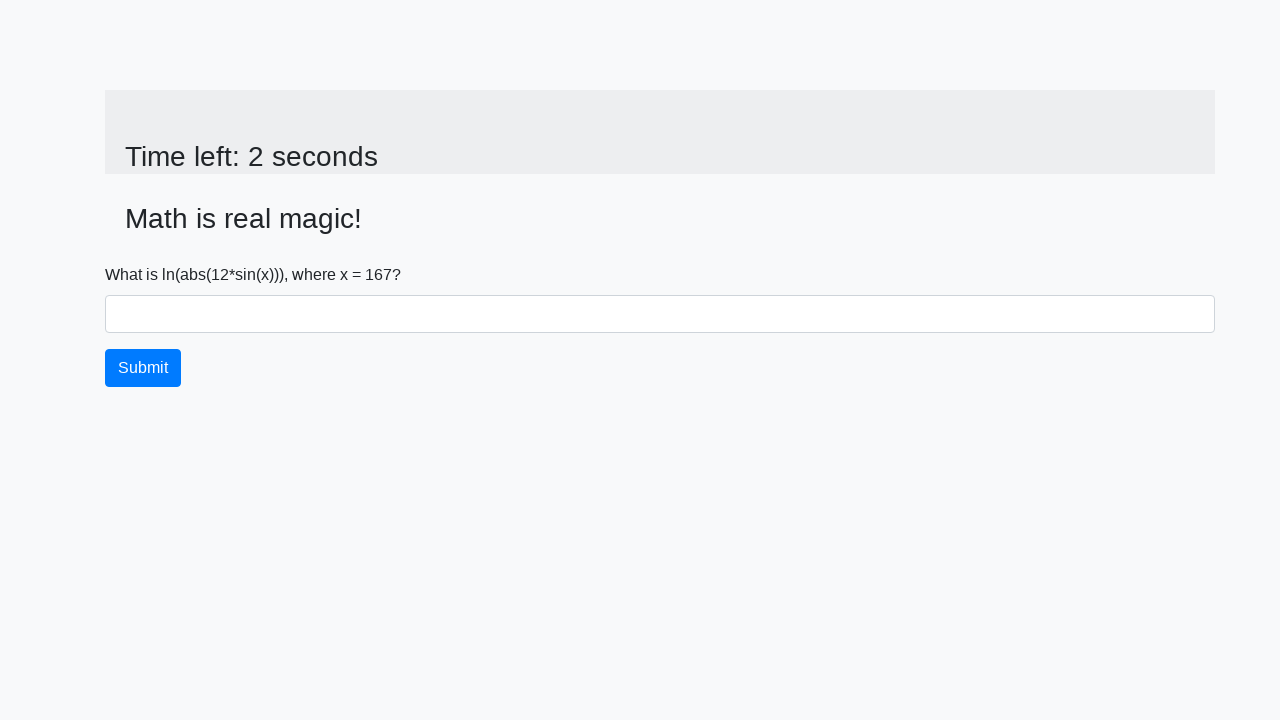

Filled input field with calculated answer on input
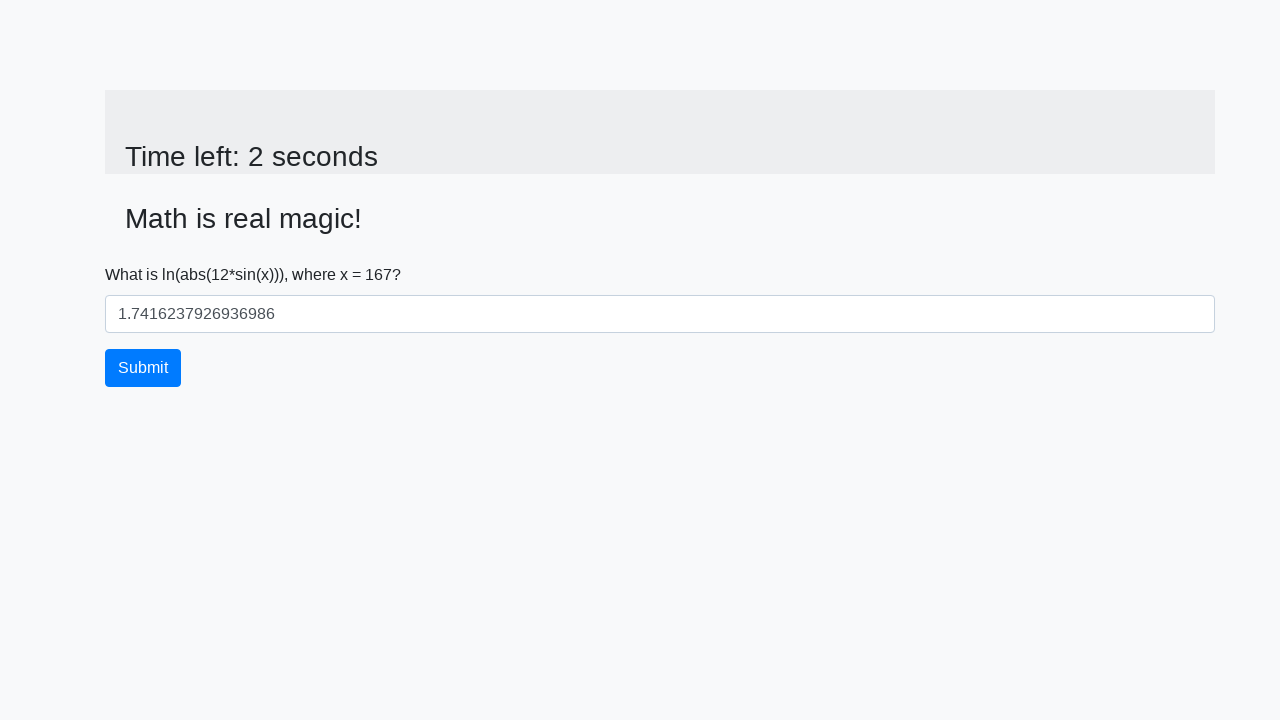

Clicked submit button (.btn-primary) at (143, 368) on .btn-primary
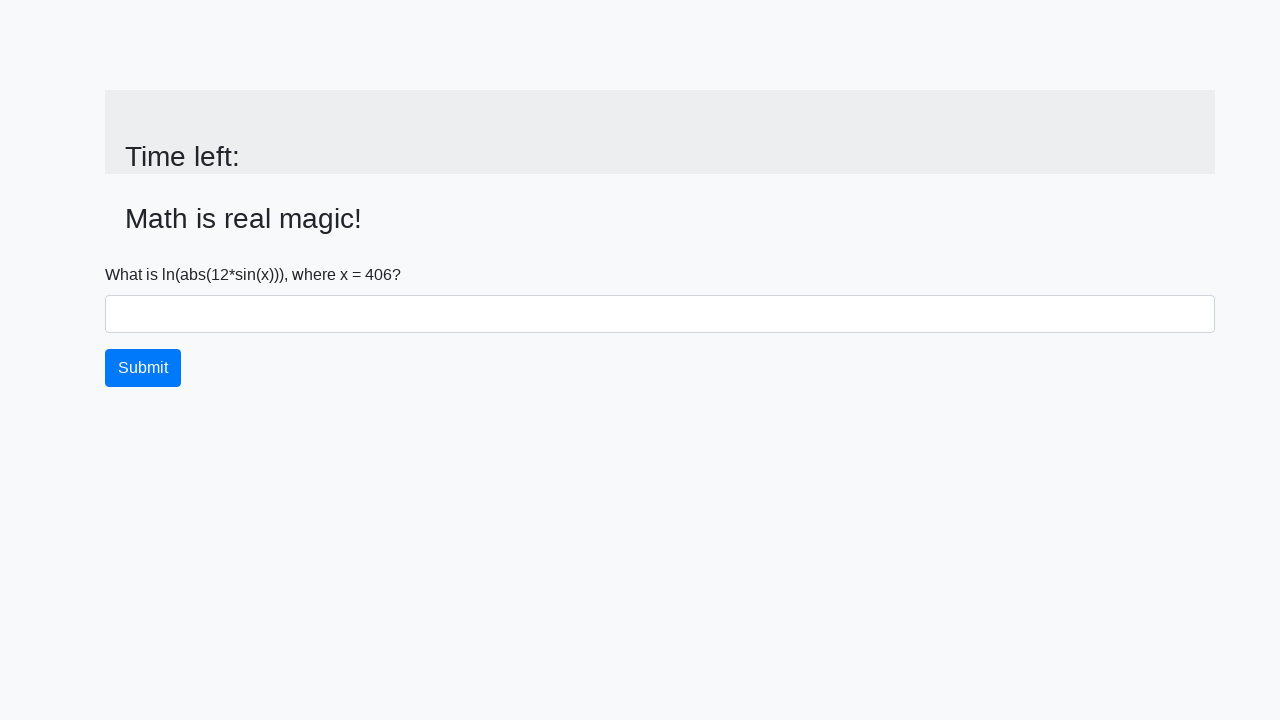

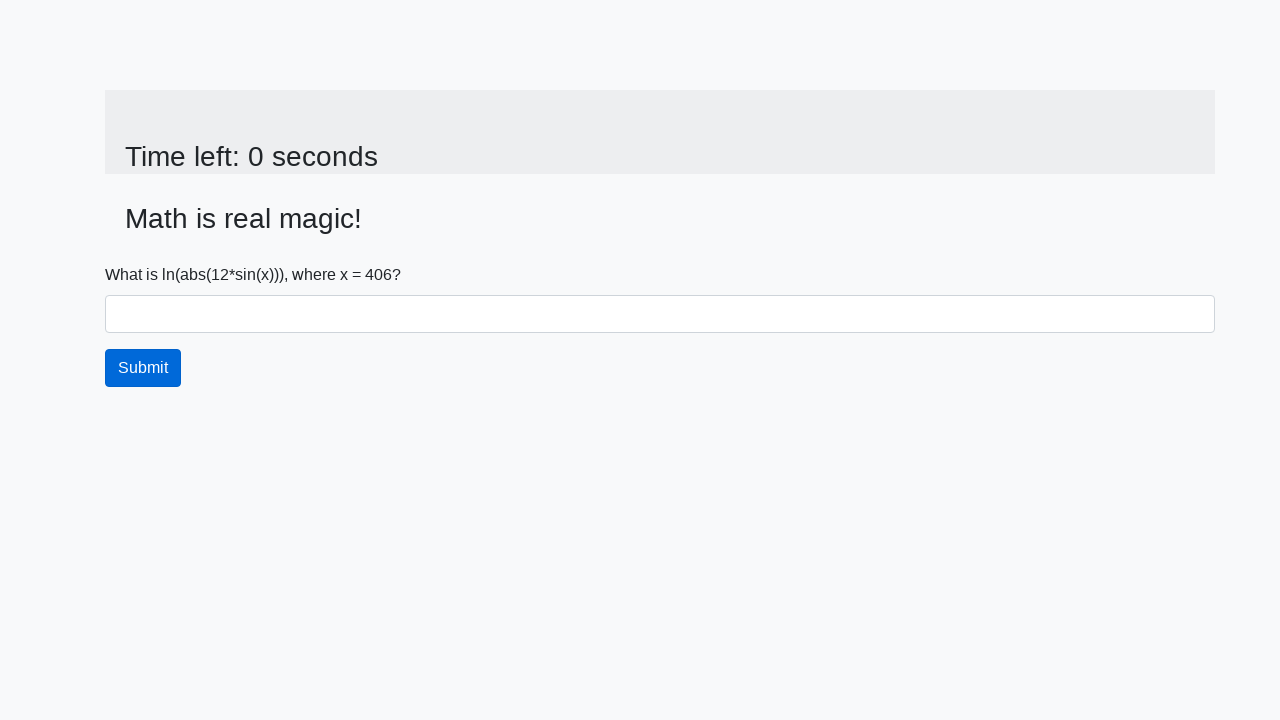